Tests a practice form by filling in name, email, password fields, selecting a gender from dropdown, and submitting the form to verify success message appears

Starting URL: https://rahulshettyacademy.com/angularpractice/

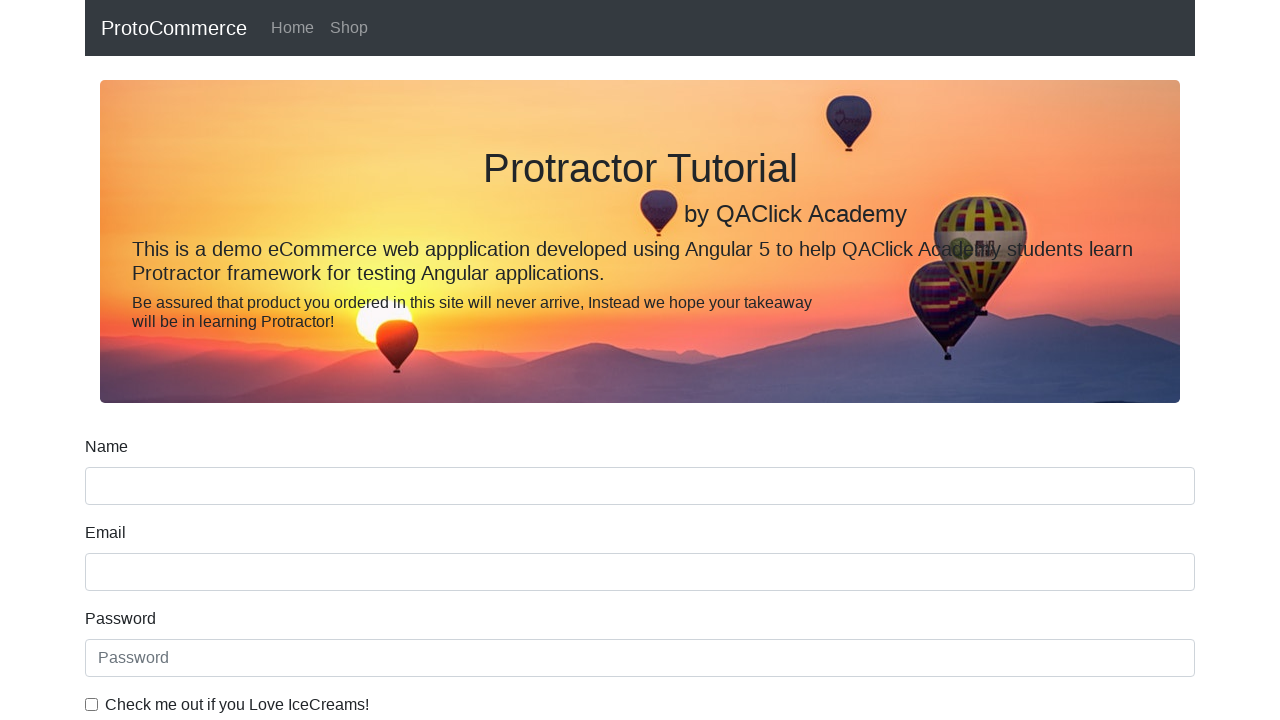

Filled name field with 'John Smith' on //div[@class='form-group']//input[@name='name']
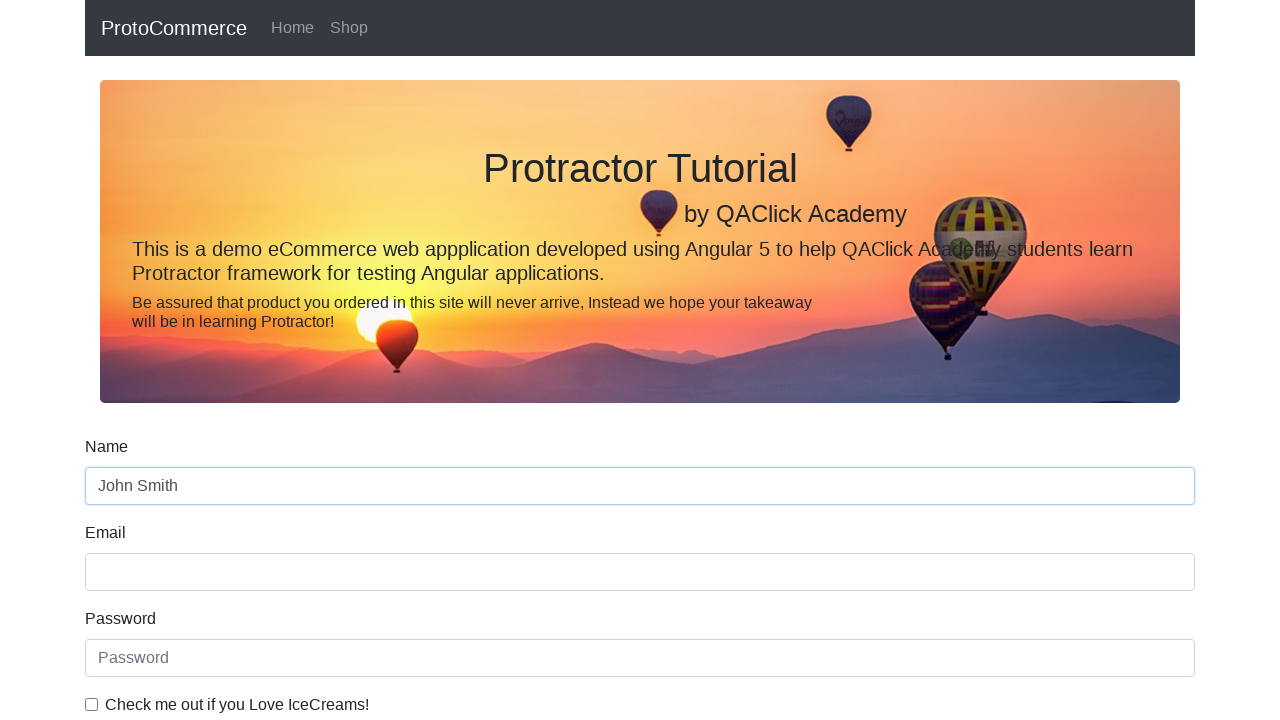

Filled email field with 'john.smith@example.com' on input[name='email']
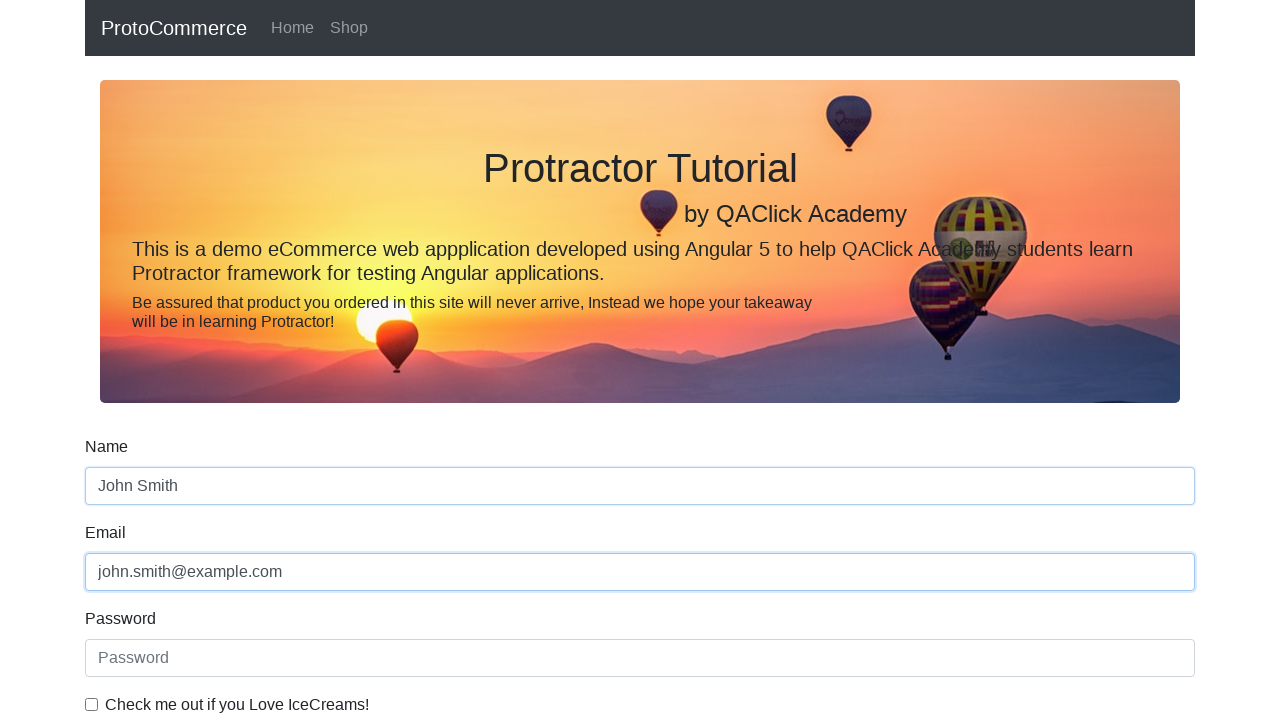

Filled password field with 'TestPass123' on #exampleInputPassword1
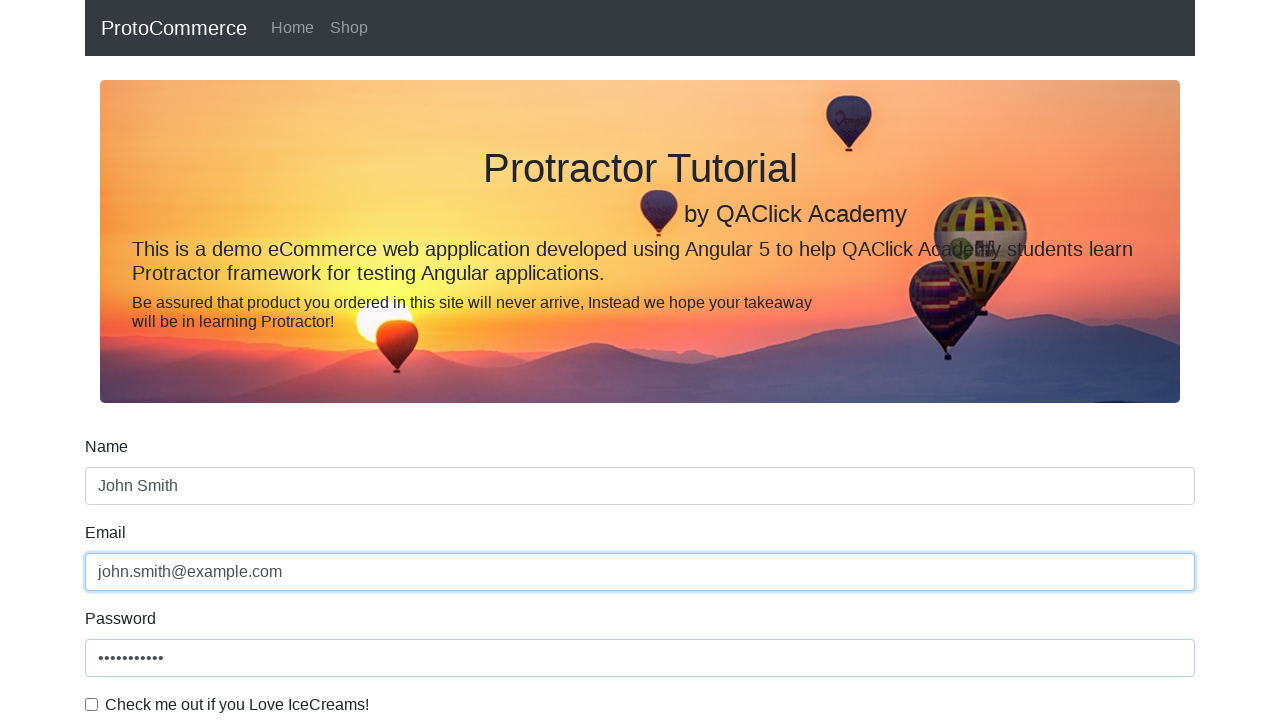

Checked the checkbox at (92, 704) on #exampleCheck1
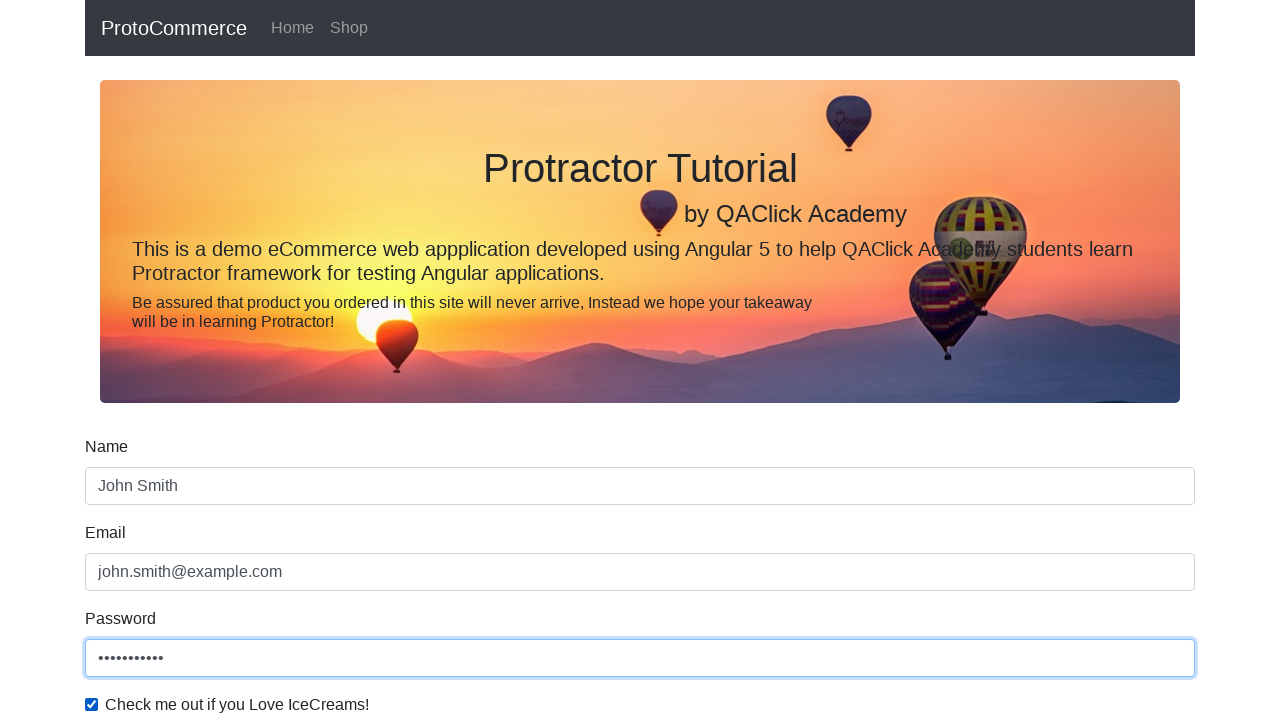

Selected 'Female' from gender dropdown on #exampleFormControlSelect1
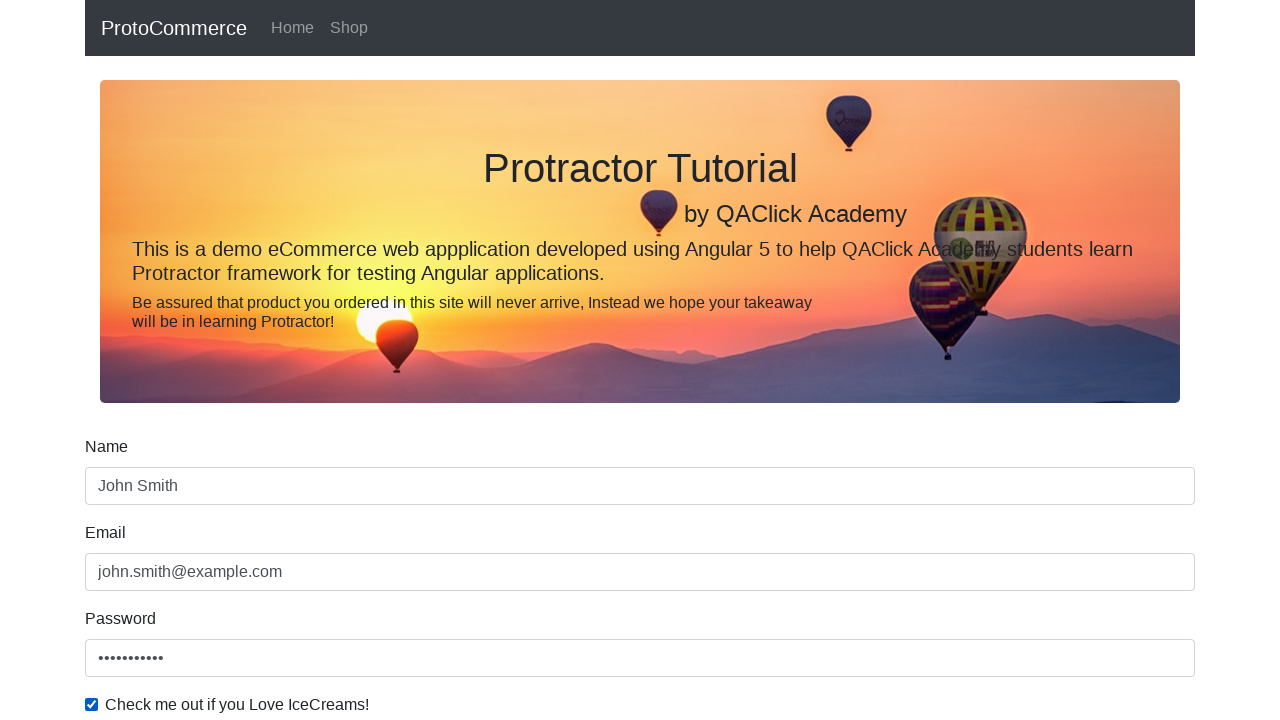

Clicked submit button to submit the form at (123, 491) on xpath=//input[@class='btn btn-success']
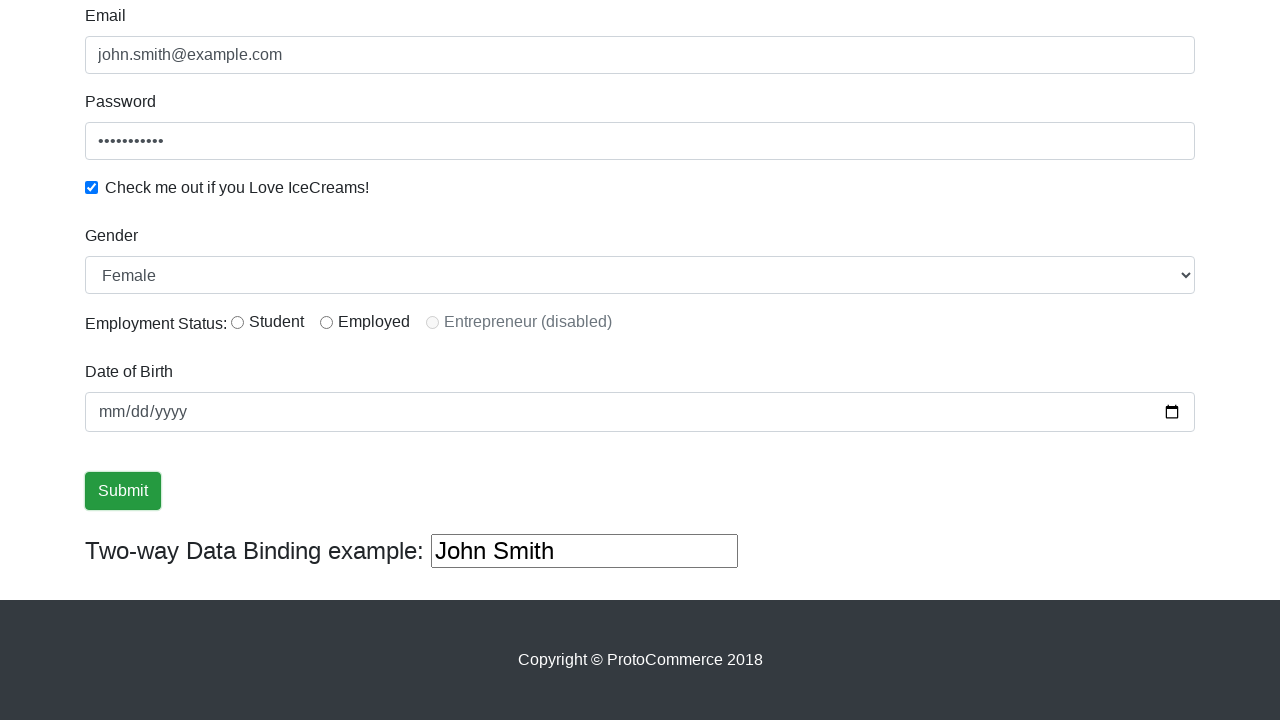

Success message appeared
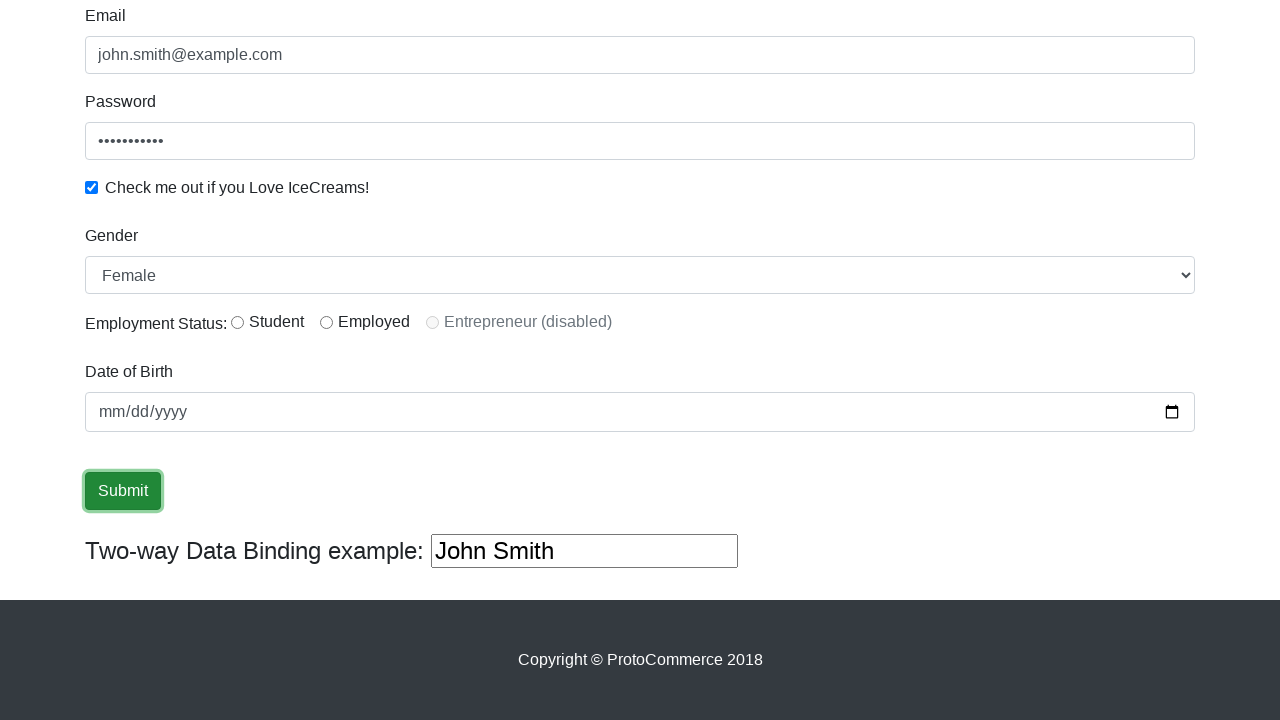

Retrieved success message text
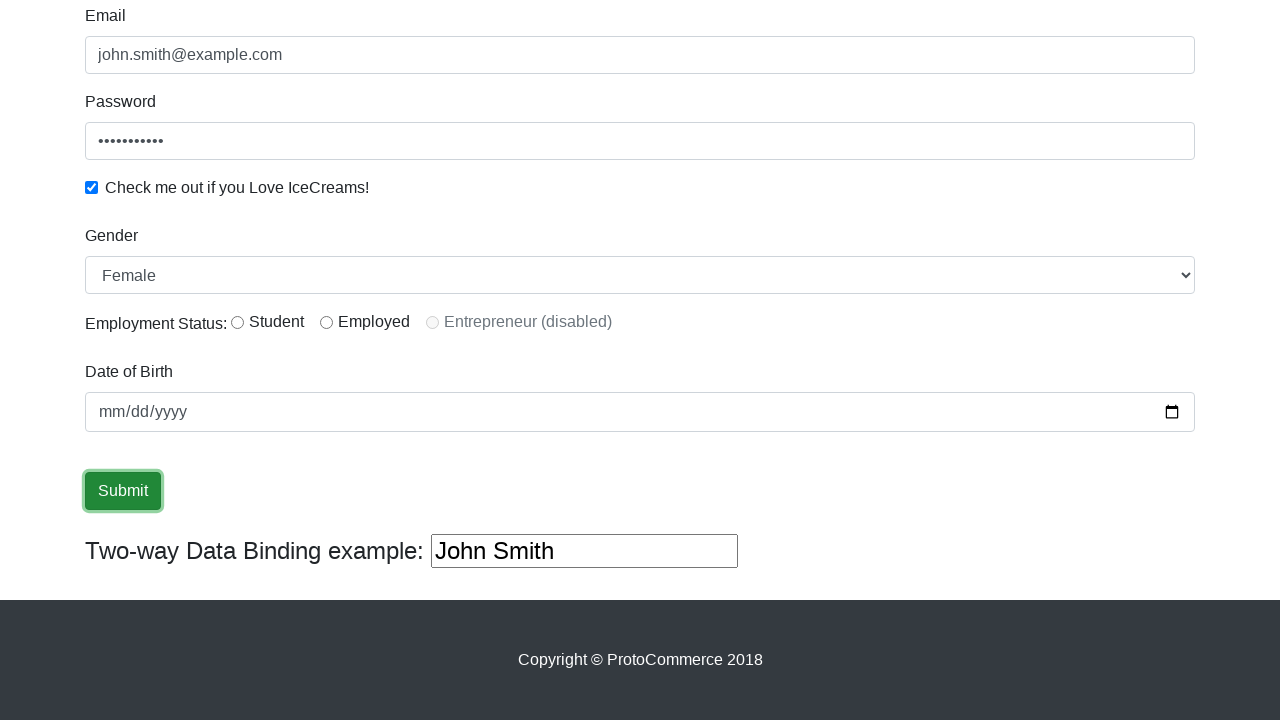

Verified 'Success!' text is present in success message
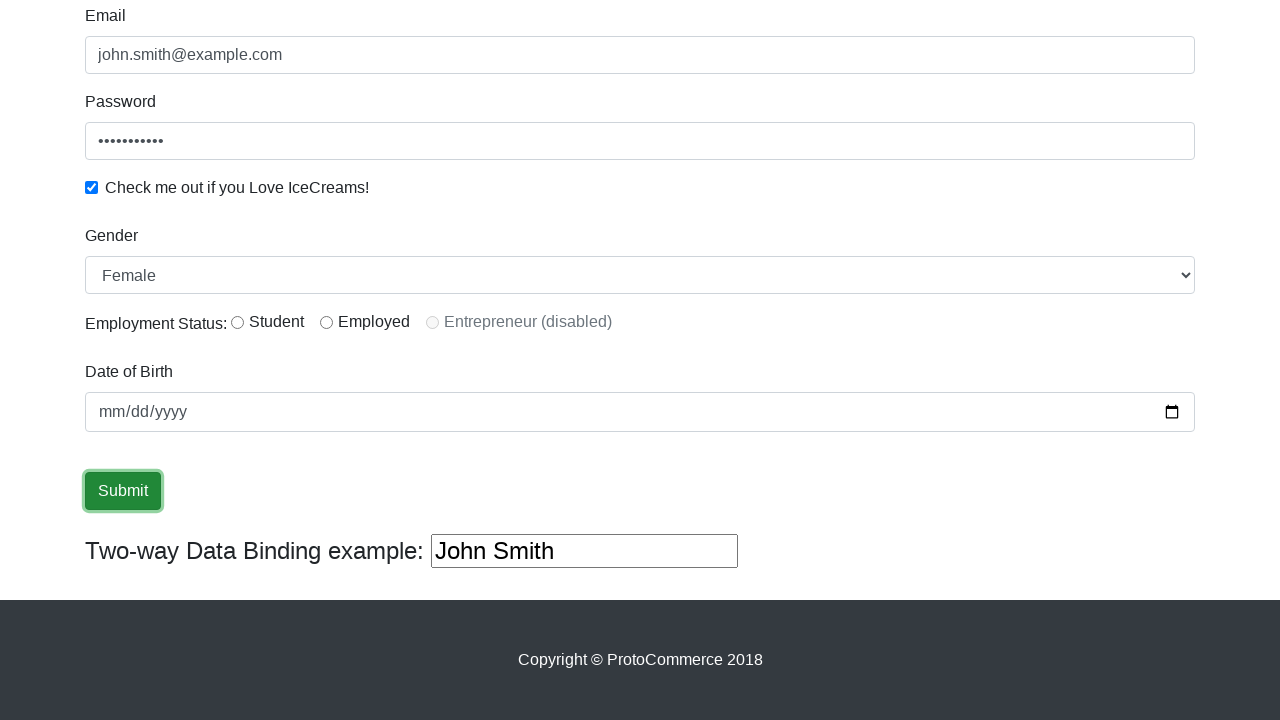

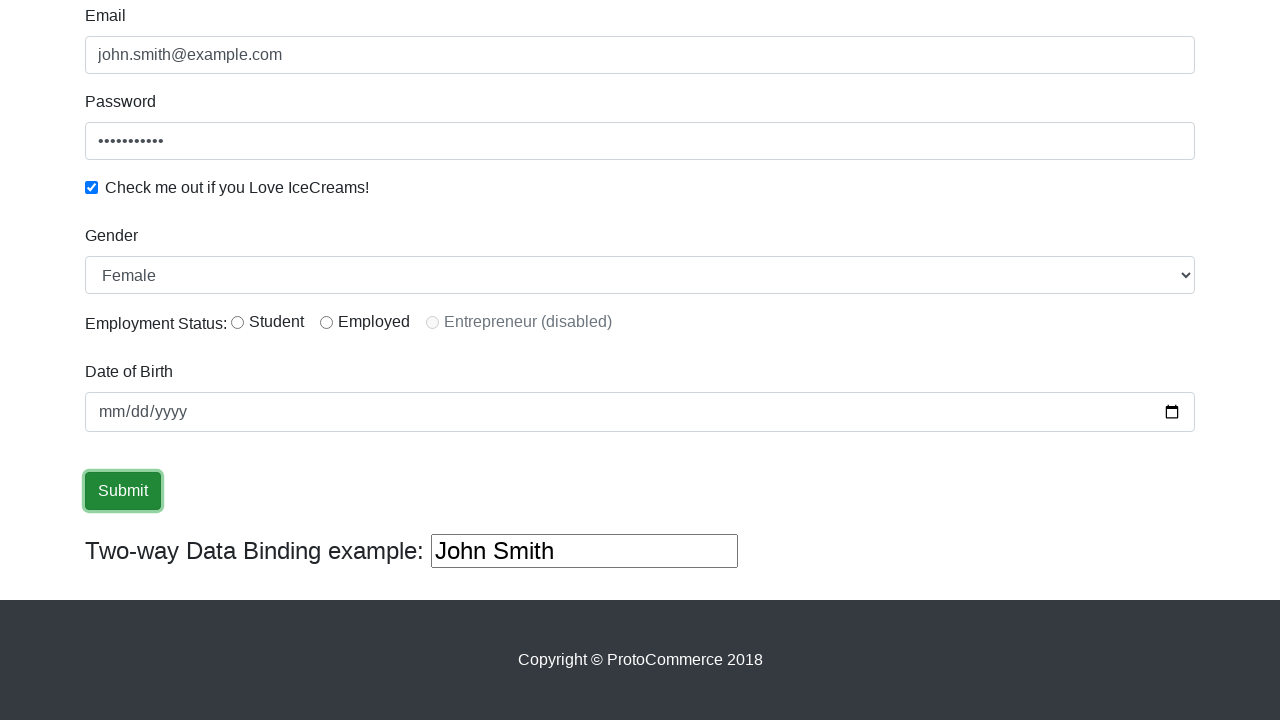